Navigates to laptops category, selects a laptop product, and adds it to the shopping cart

Starting URL: https://www.demoblaze.com/index.html

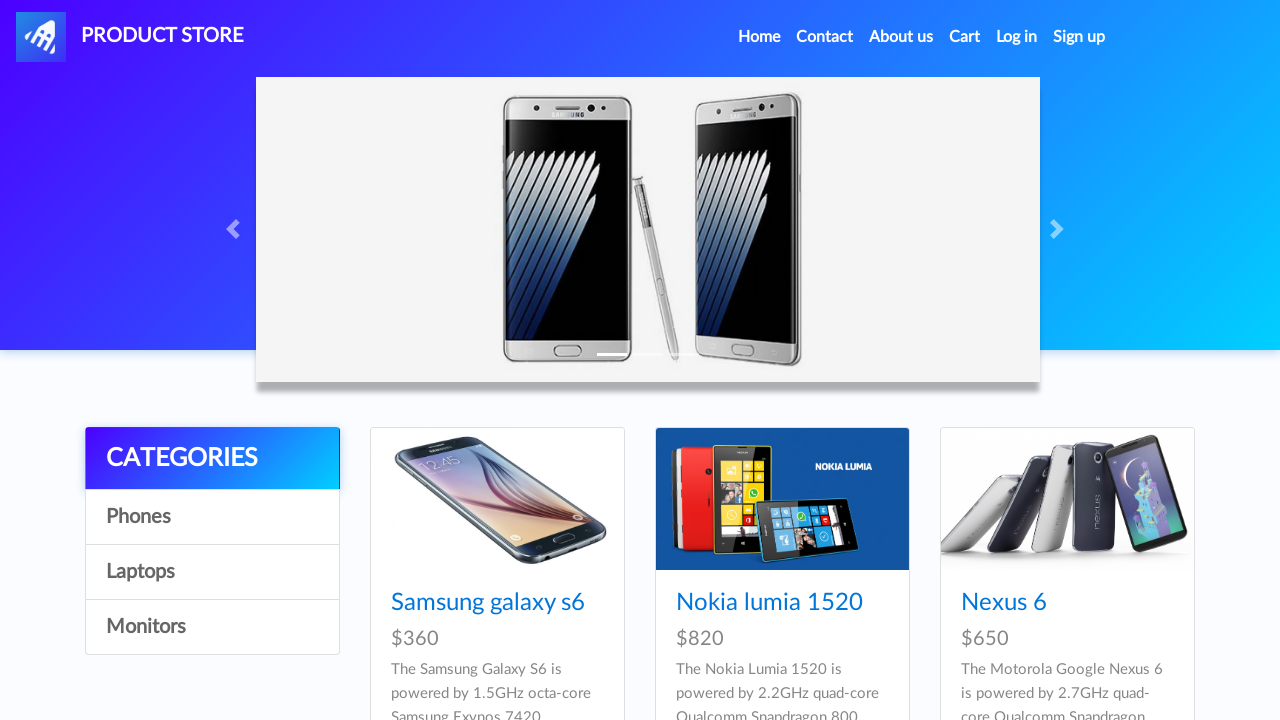

Clicked on Laptops category at (212, 572) on a[onclick="byCat('notebook')"]
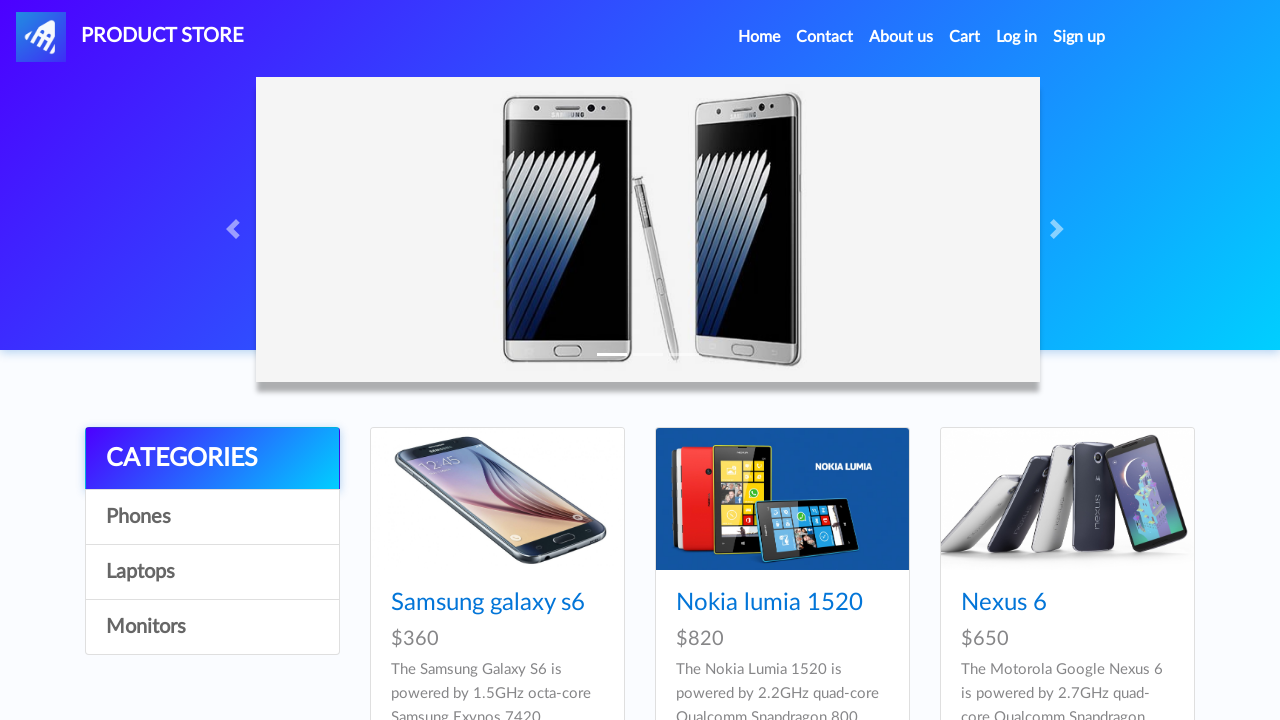

Laptop products loaded
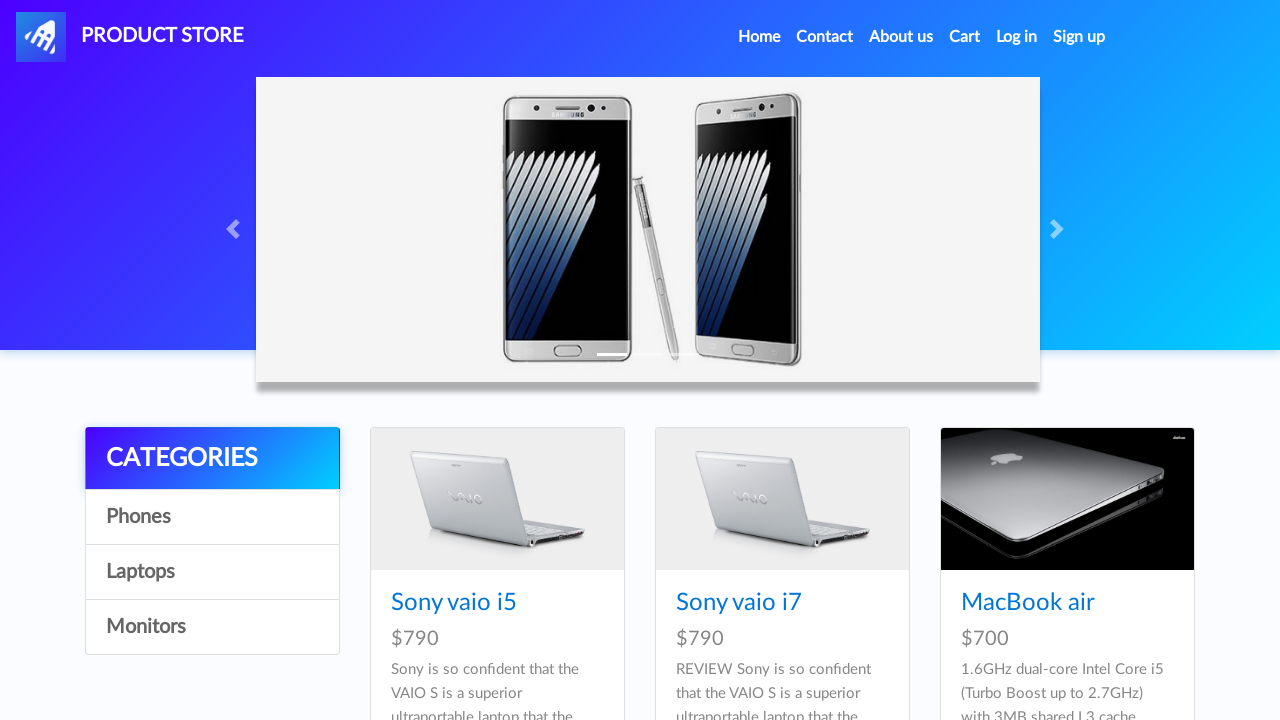

Clicked on first laptop product (Sony vaio i5) at (497, 499) on a[href='prod.html?idp_=8']
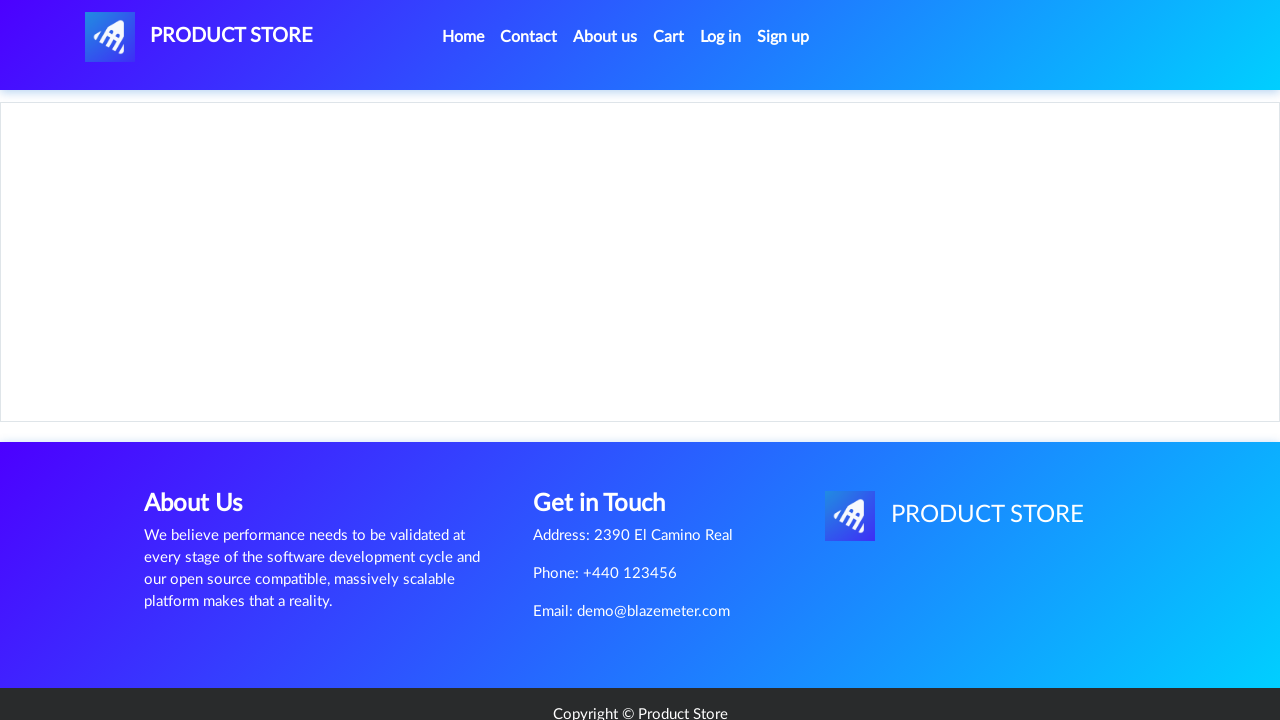

Product page loaded with product details
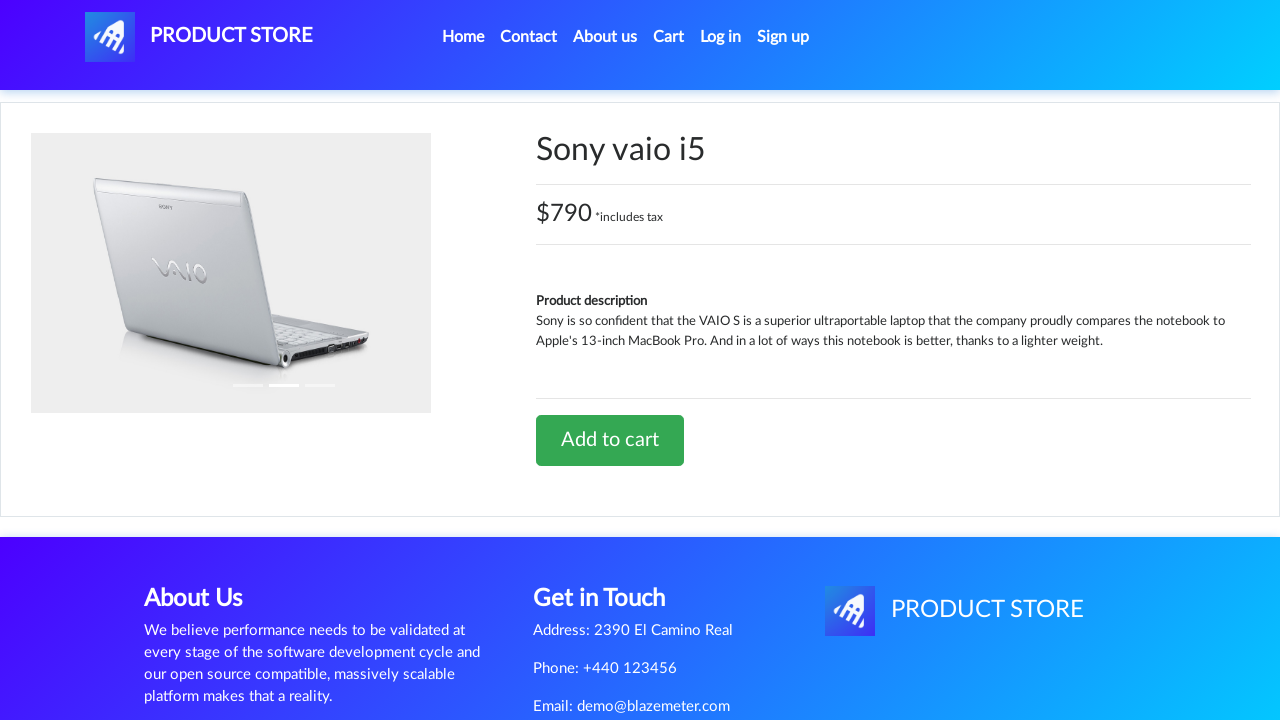

Clicked Add to cart button at (610, 440) on a.btn-success[onclick^='addToCart']
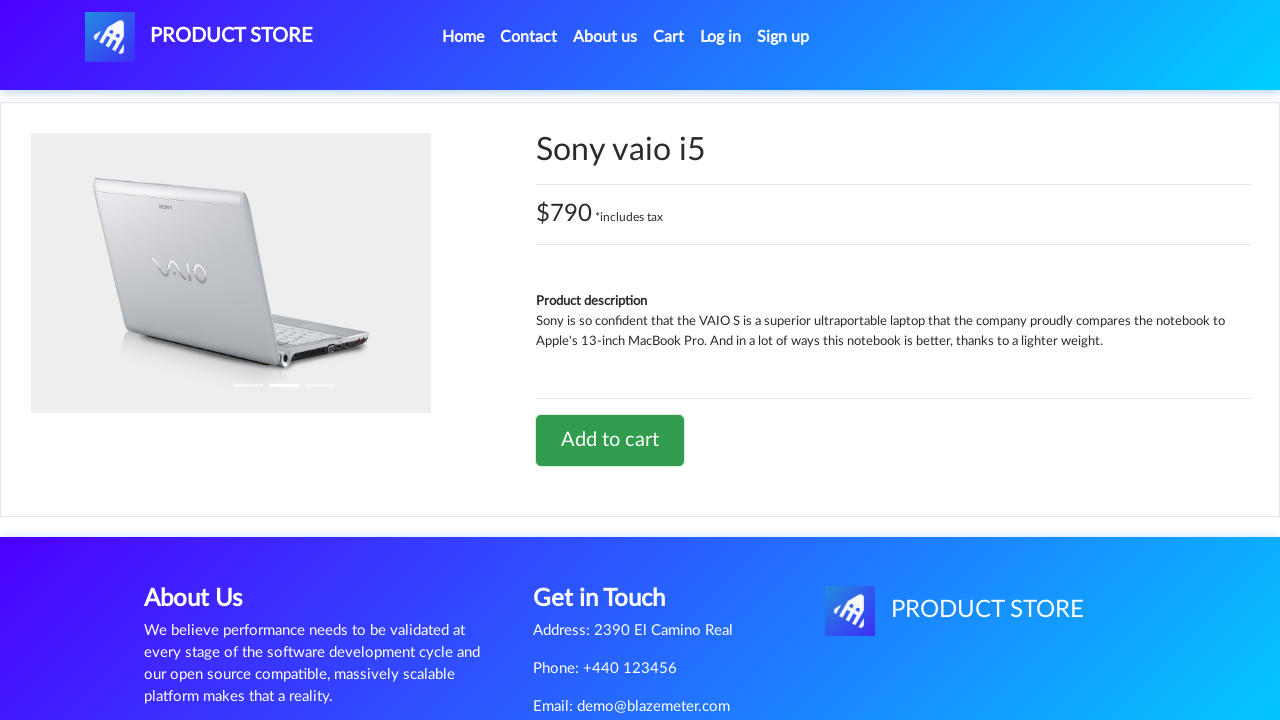

Accepted cart confirmation alert
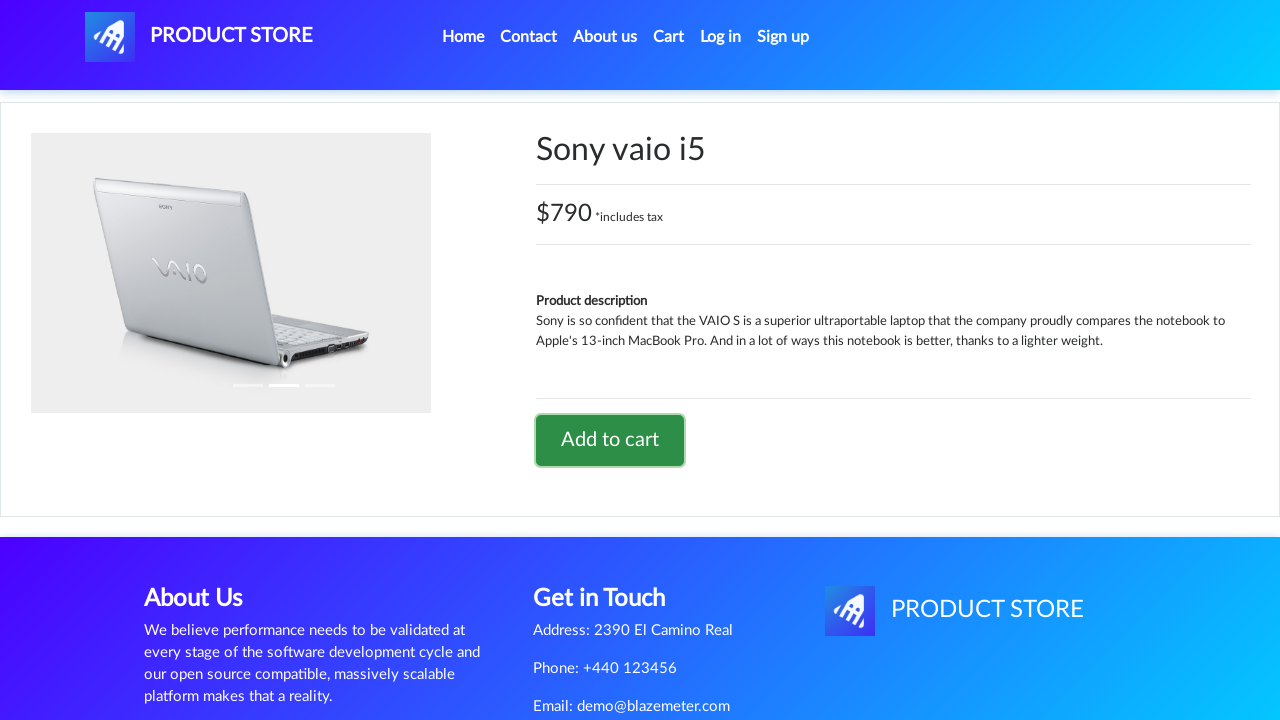

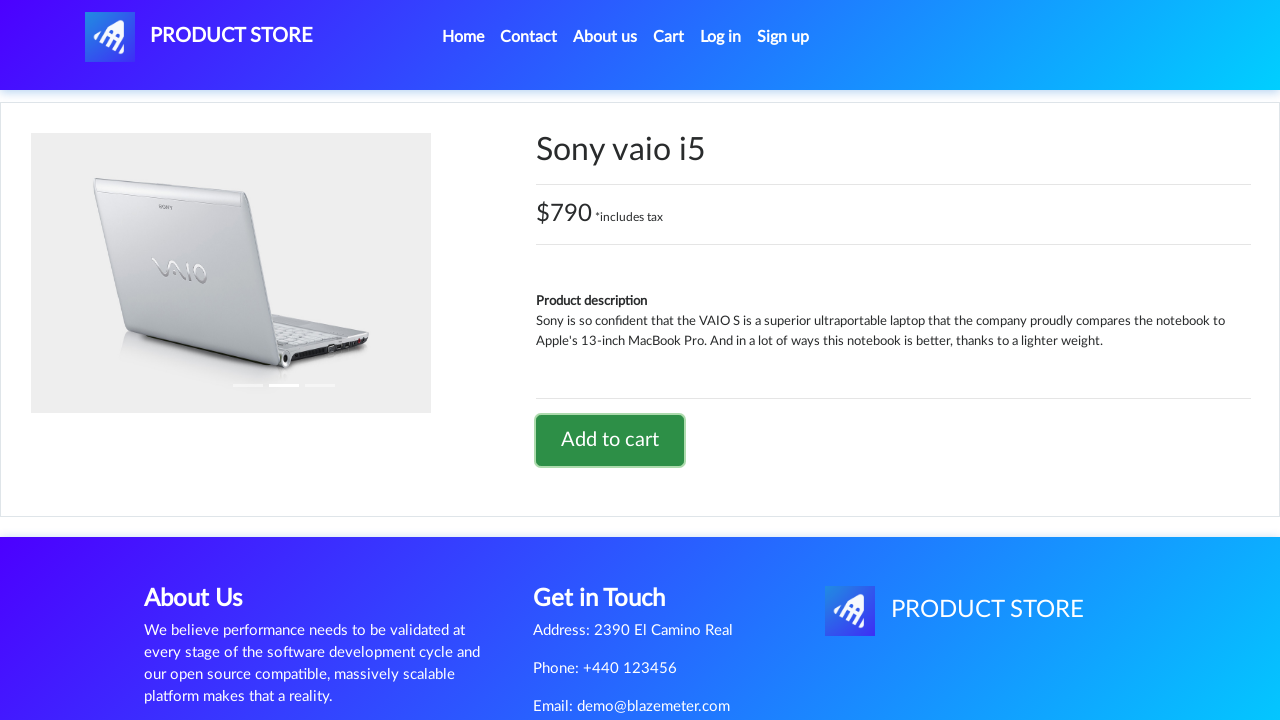